Tests that clicking login with empty credentials shows an error, and clicking the close button dismisses the error message

Starting URL: https://the-internet.herokuapp.com/

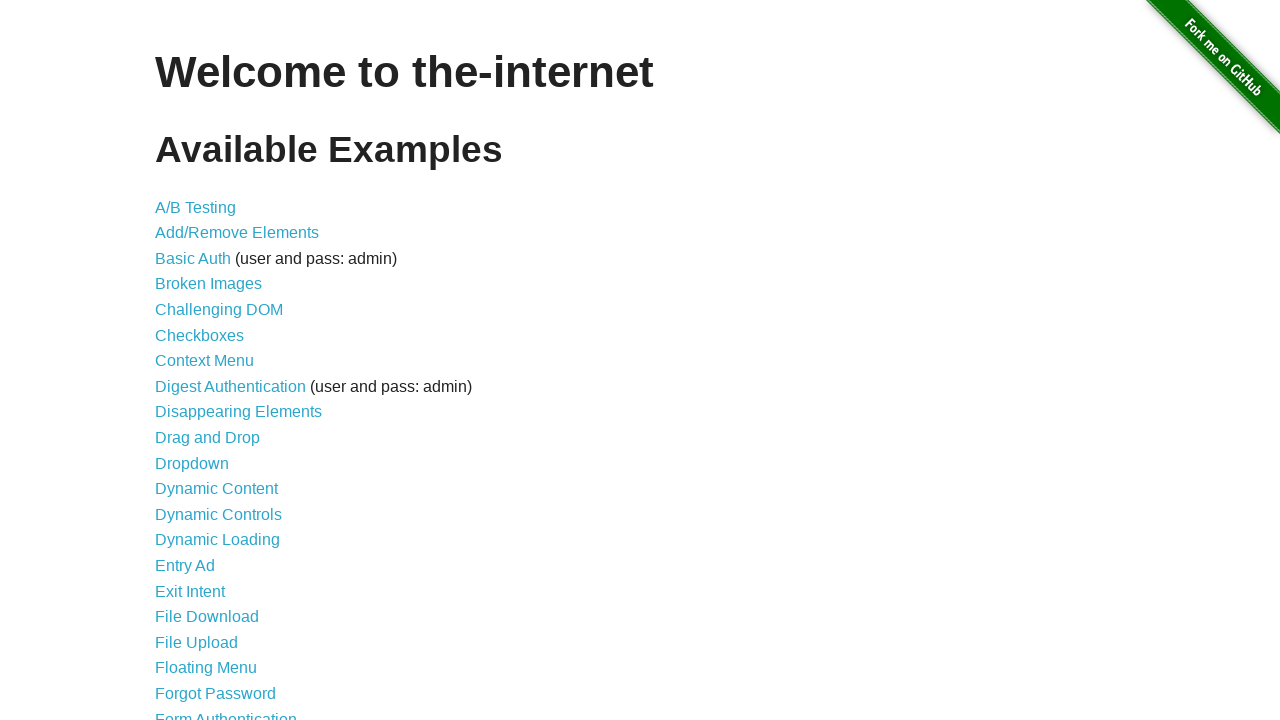

Clicked Form Authentication link to navigate to login page at (226, 712) on a[href='/login']
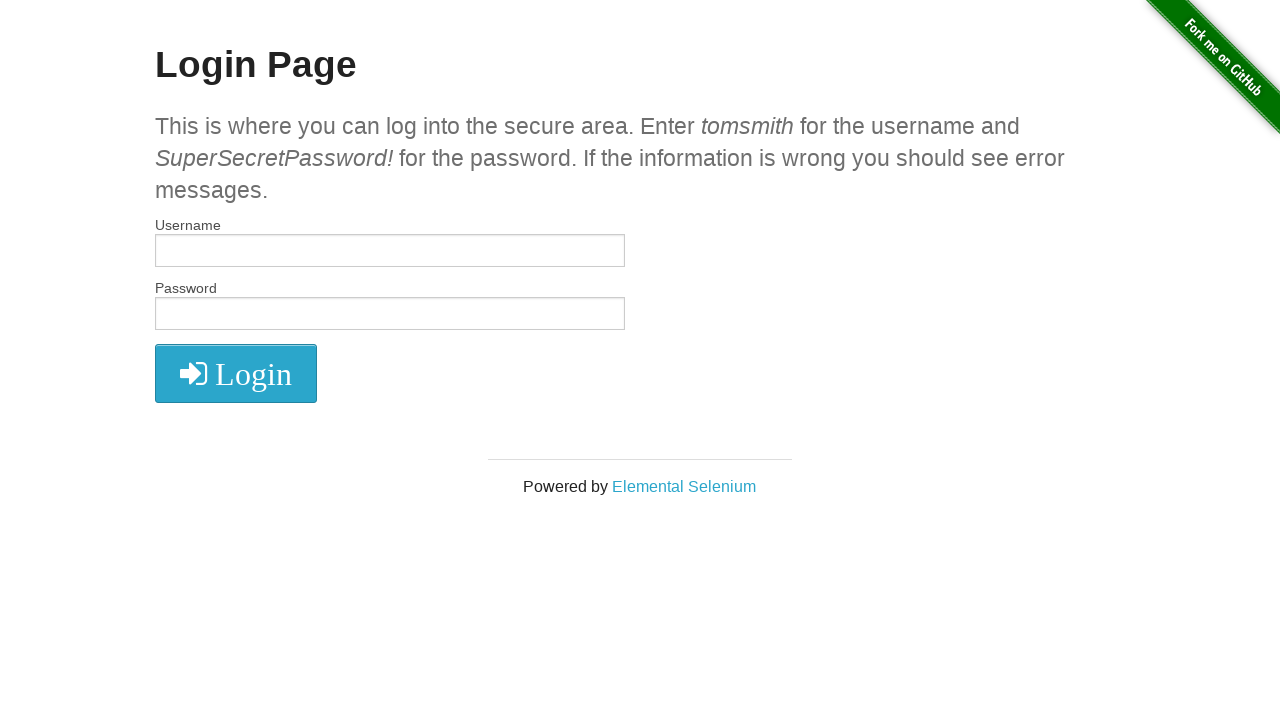

Clicked login button without entering credentials at (236, 373) on #login button
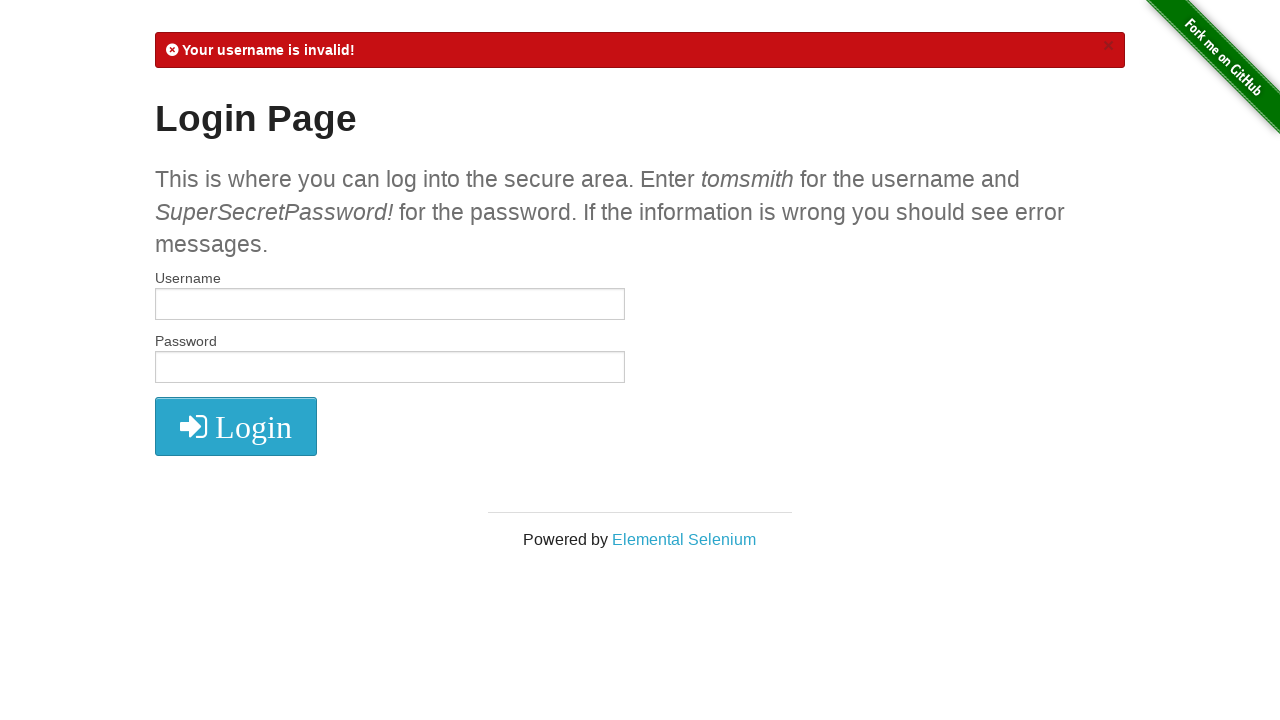

Clicked close button on error message at (1108, 46) on .close
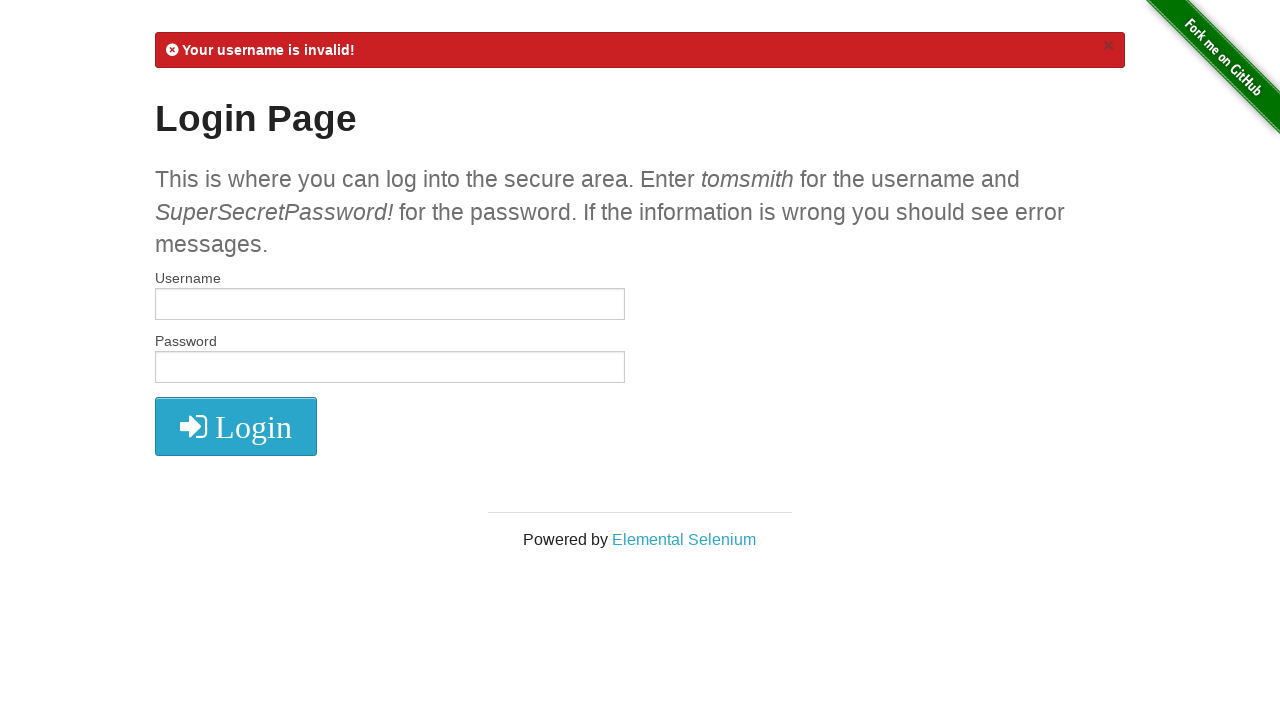

Waited 2 seconds for error message to disappear
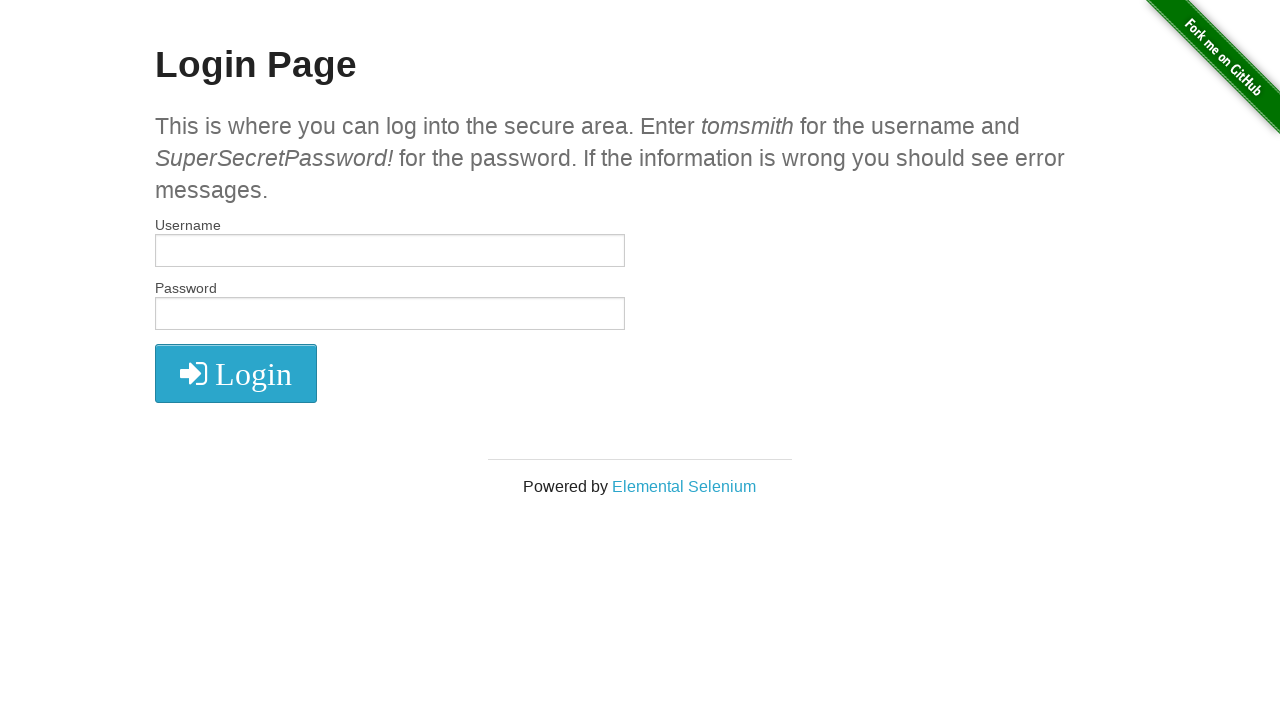

Checked flash message element count
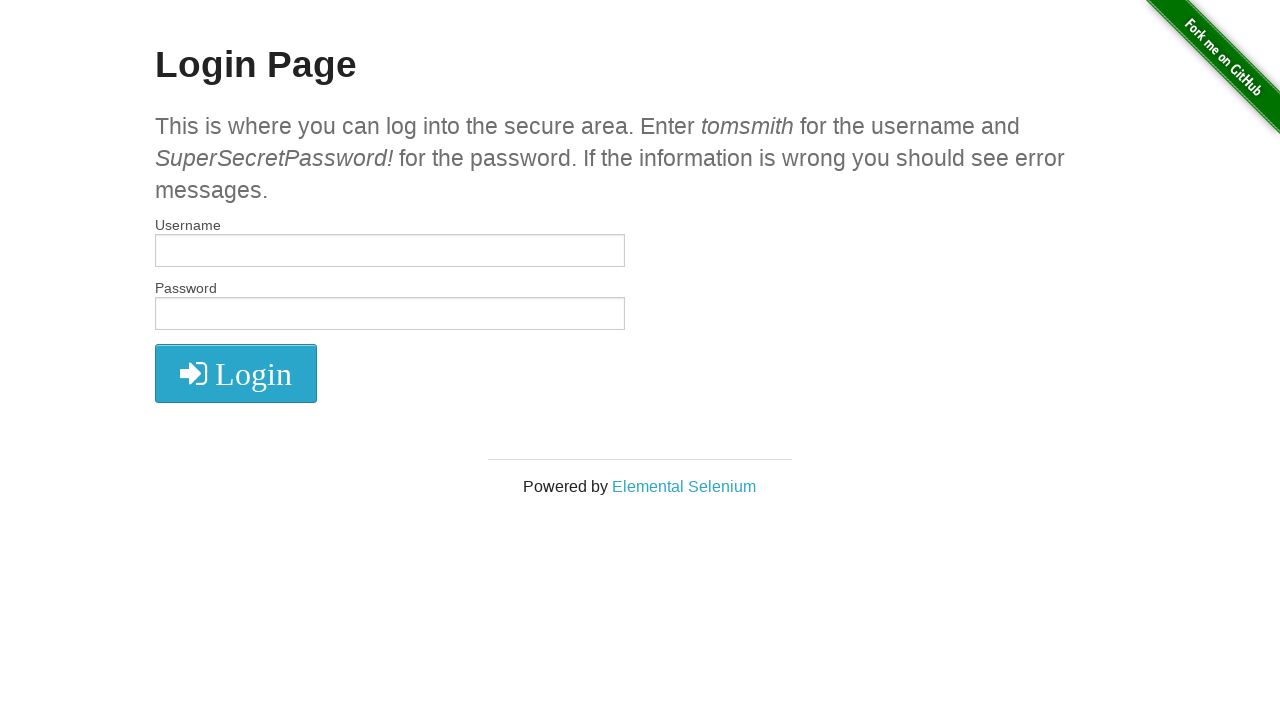

Verified flash message is no longer visible
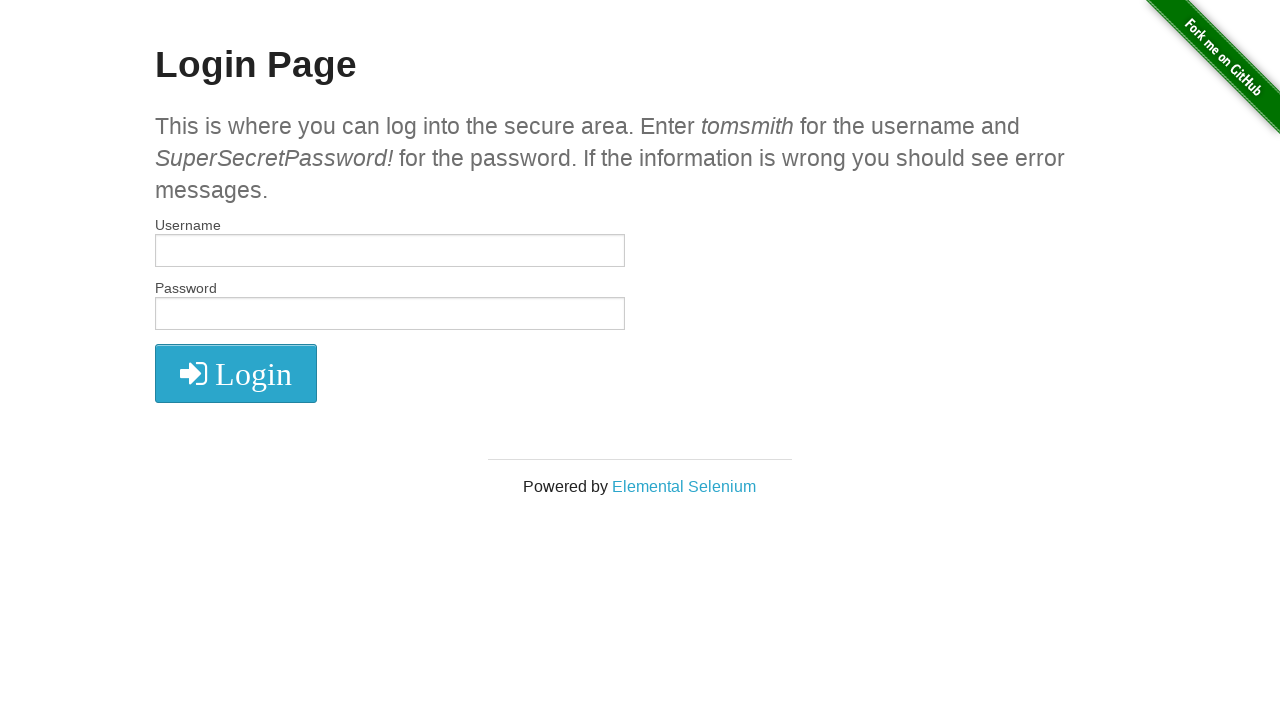

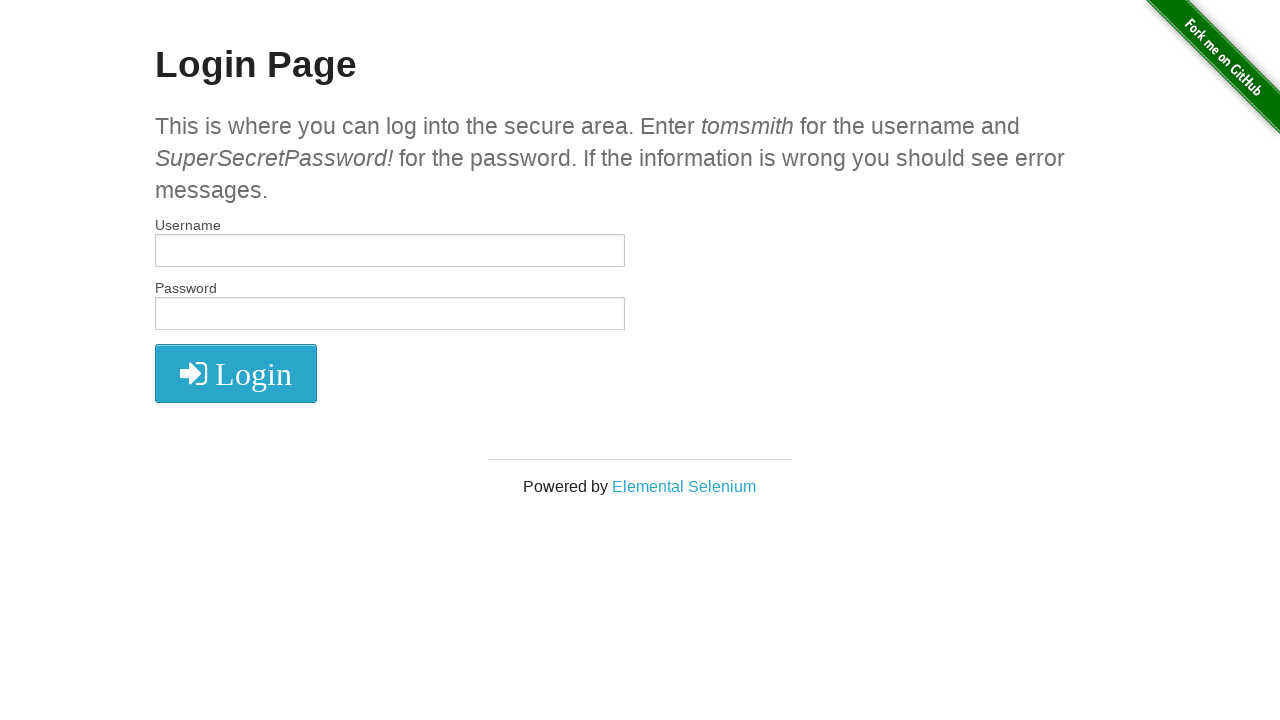